Tests dynamic content loading by clicking a start button and waiting for hidden content to become visible

Starting URL: http://the-internet.herokuapp.com/dynamic_loading/1

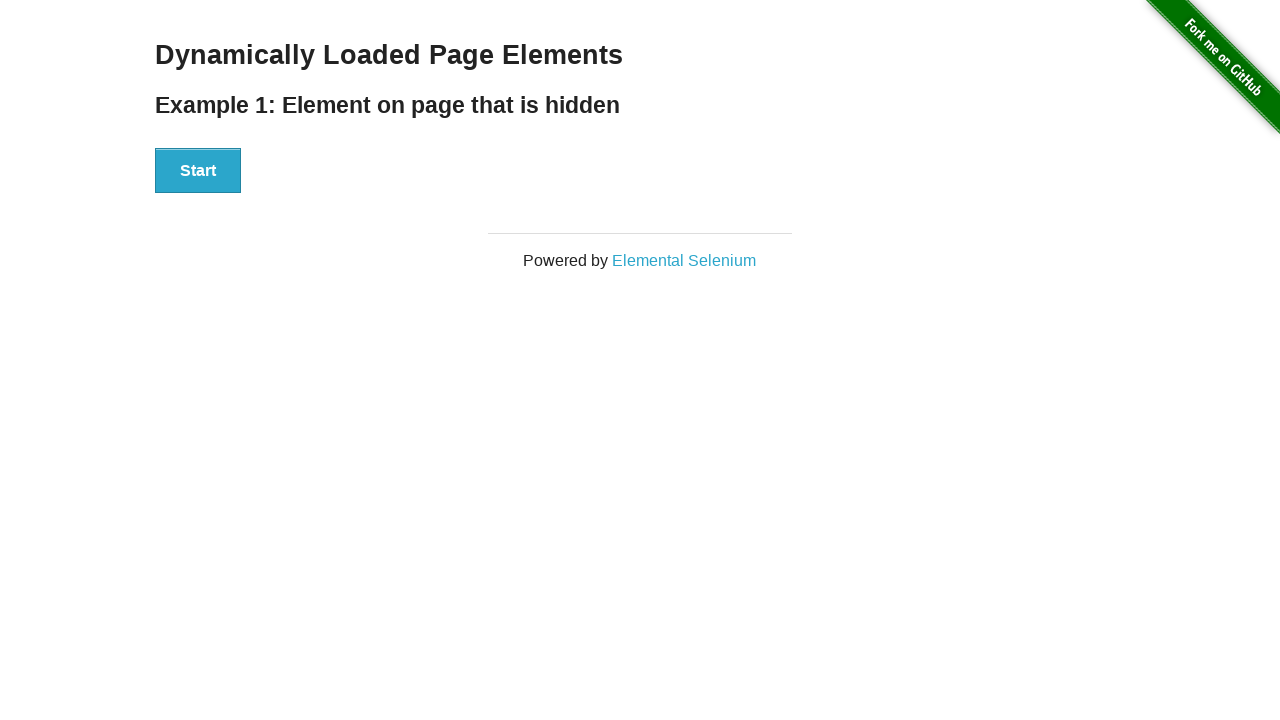

Clicked the Start button to trigger dynamic loading at (198, 171) on xpath=//*[@id='start']/button
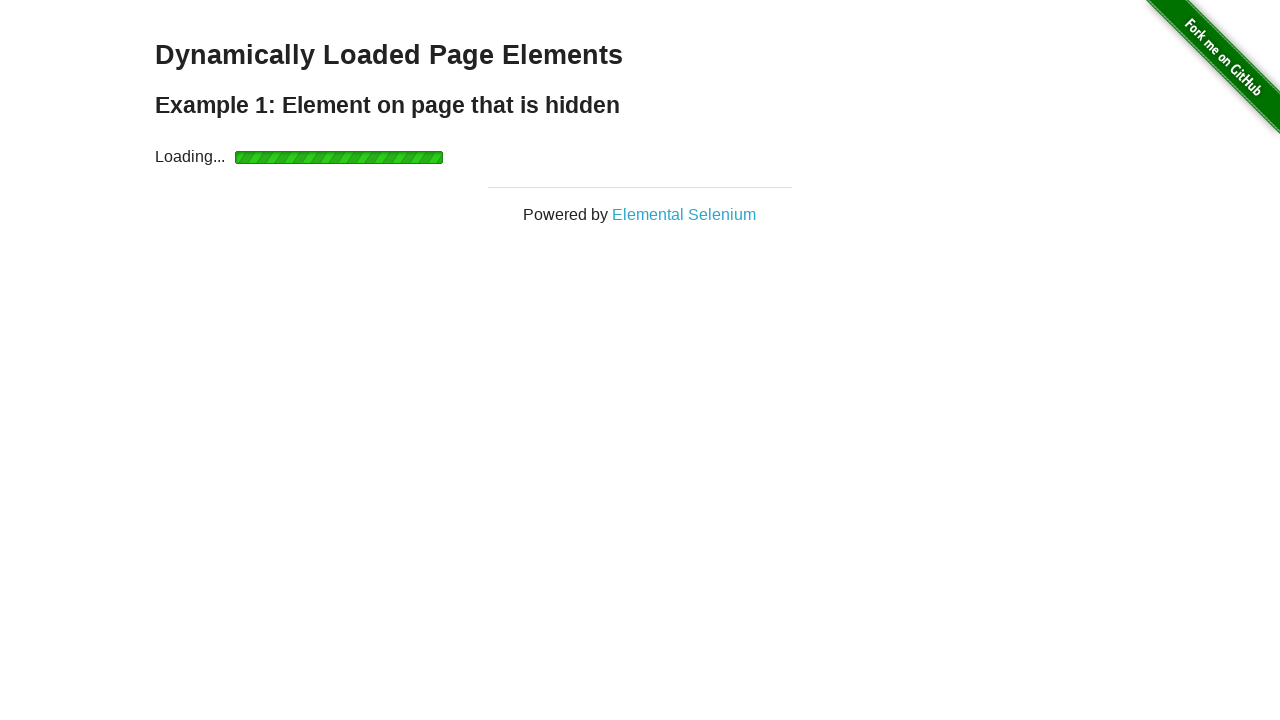

Loading indicator disappeared
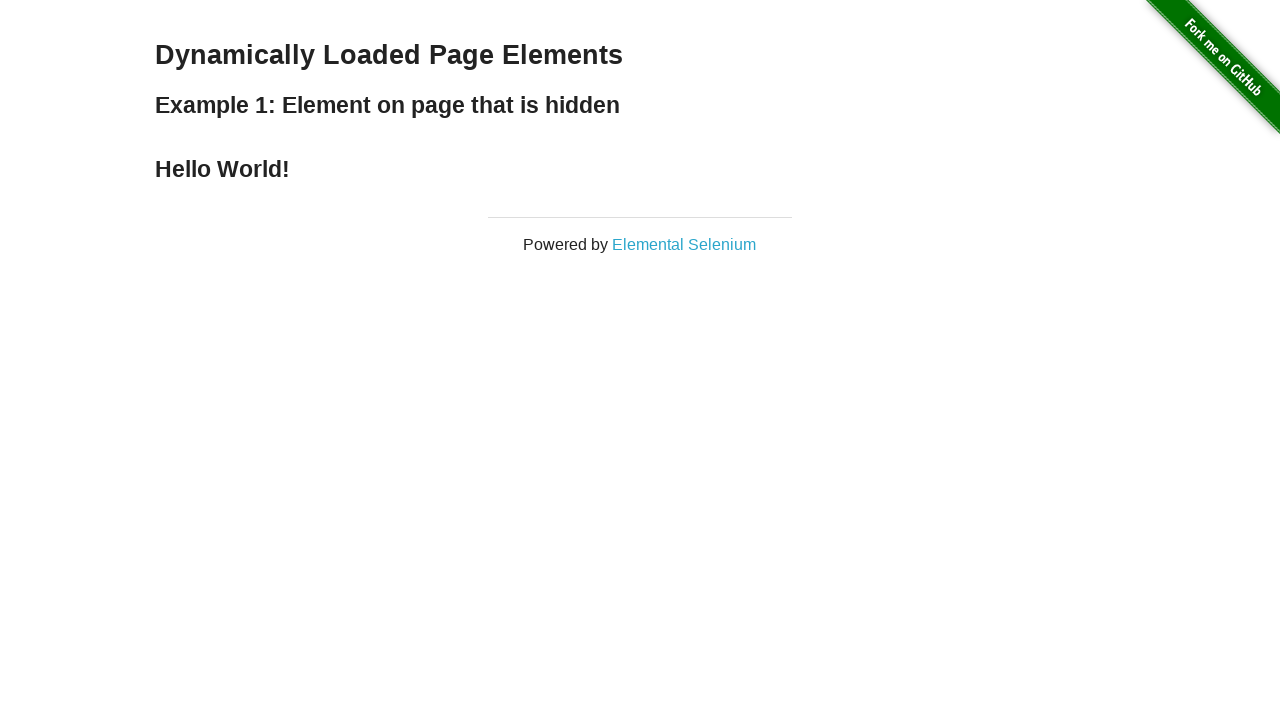

Finish text became visible after dynamic loading completed
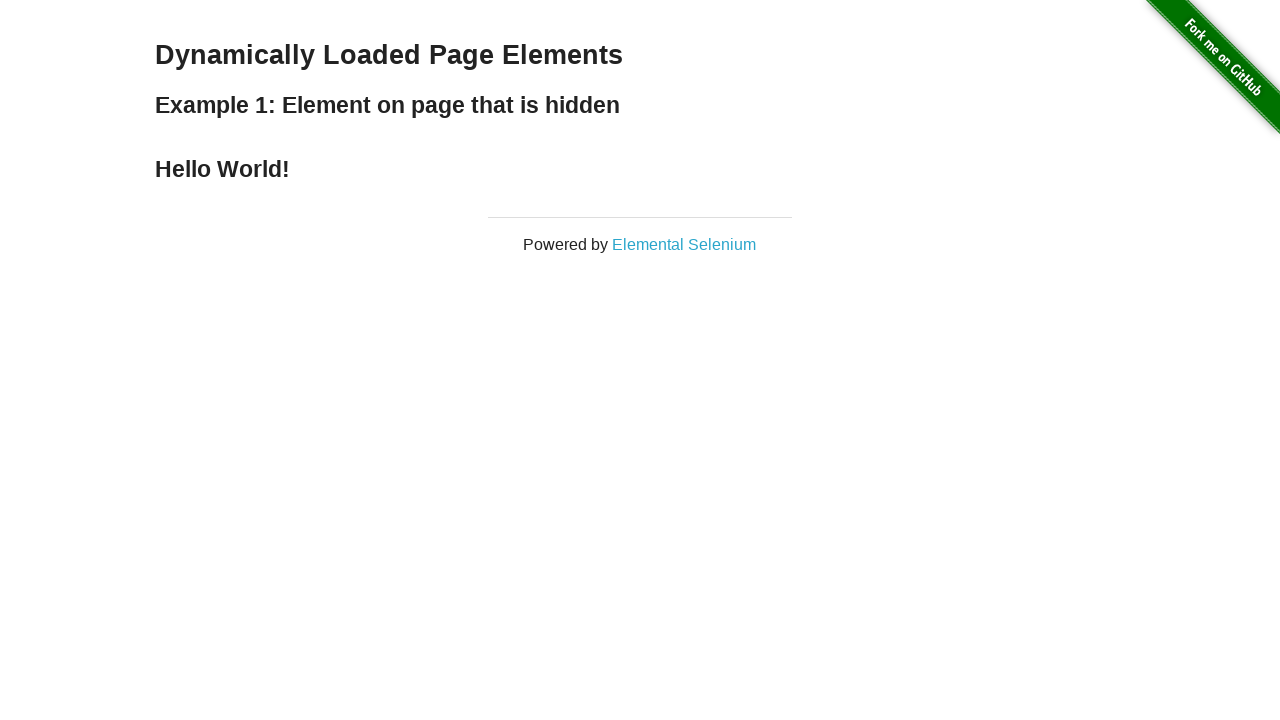

Retrieved finish text: 'Hello World!'
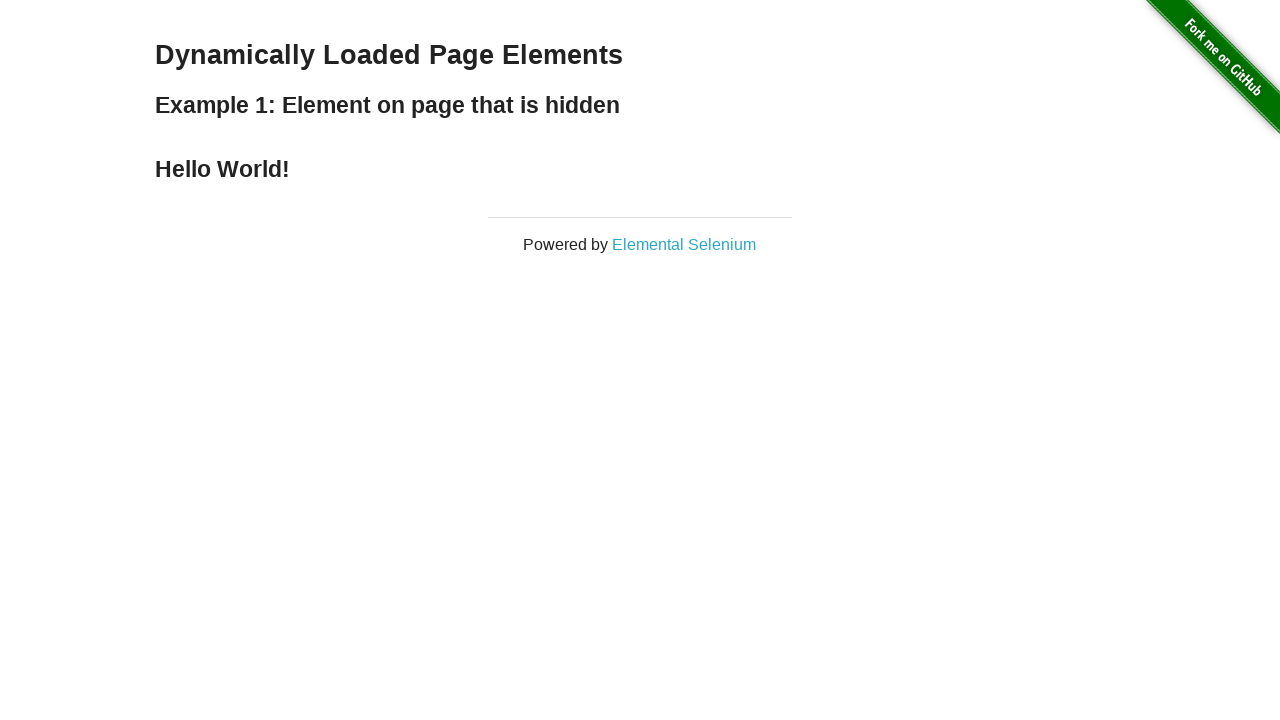

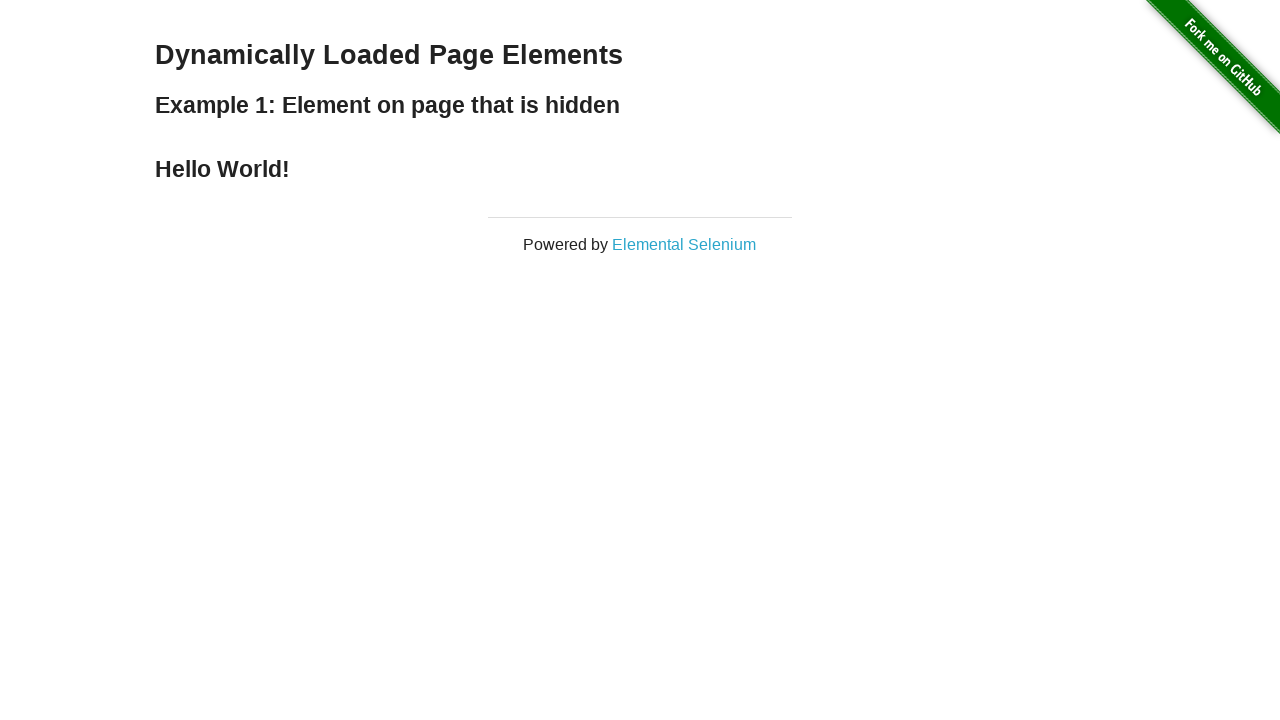